Fills out a Russian tax service form to request INN (Individual Taxpayer Number) information by entering personal details including name, date of birth, and passport information

Starting URL: https://service.nalog.ru/inn.do

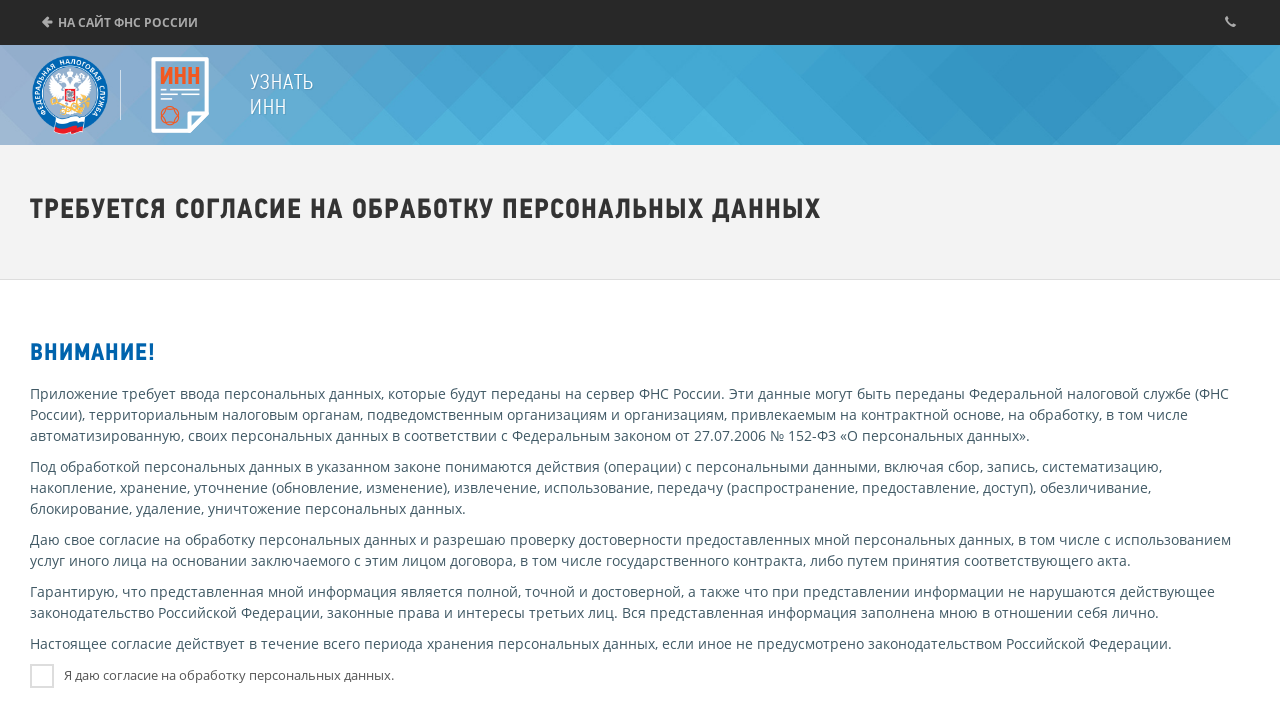

Waited for page to load - subtitle element visible
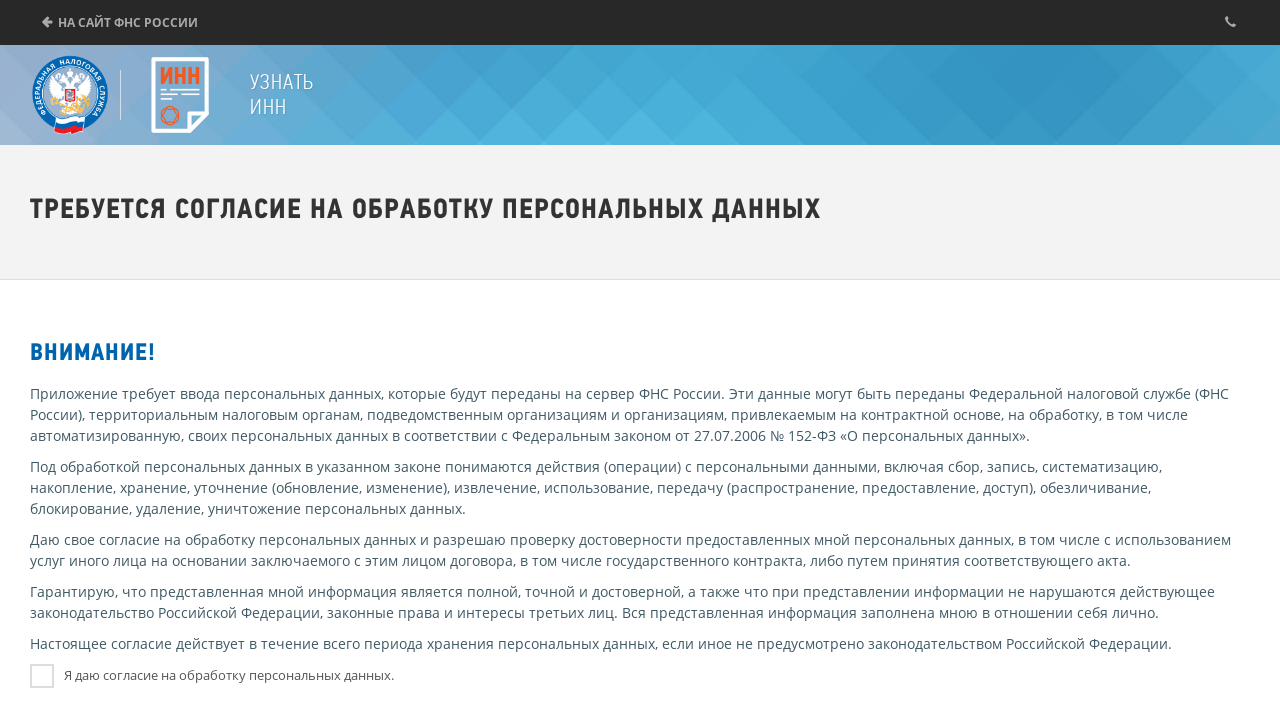

Clicked agreement checkbox at (212, 677) on #unichk_0
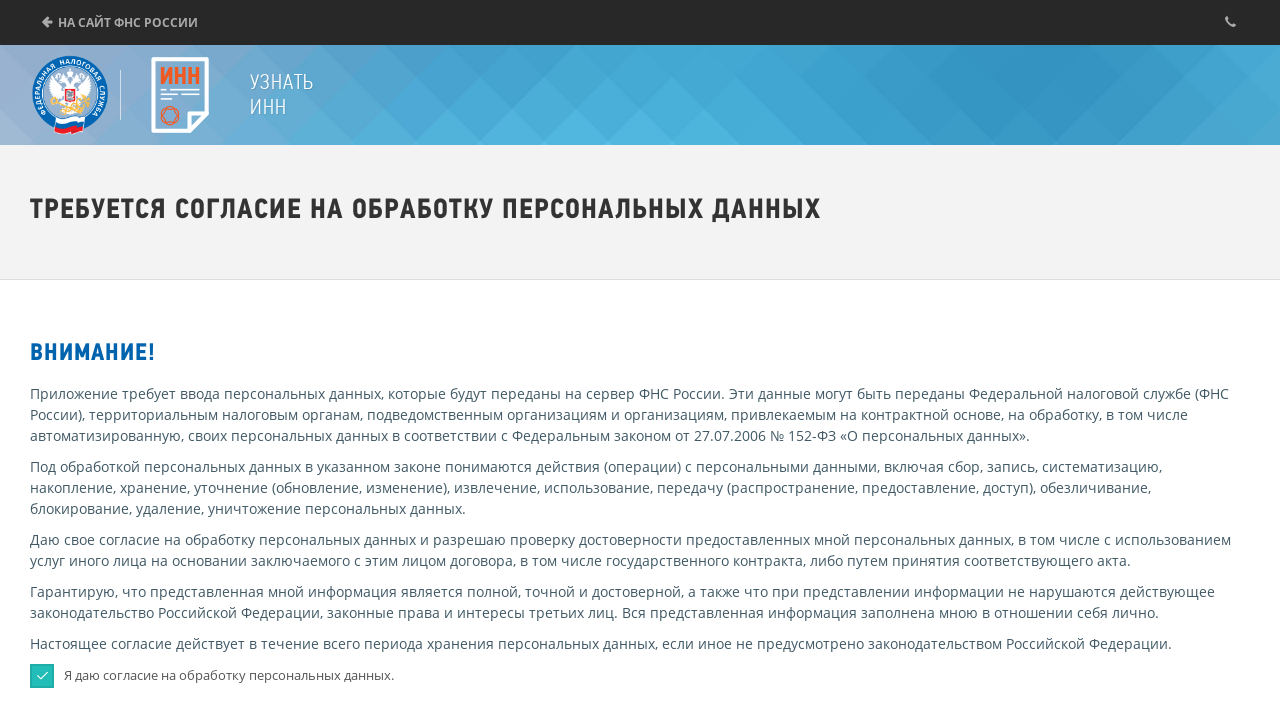

Clicked continue button to proceed to form at (256, 438) on #btnContinue
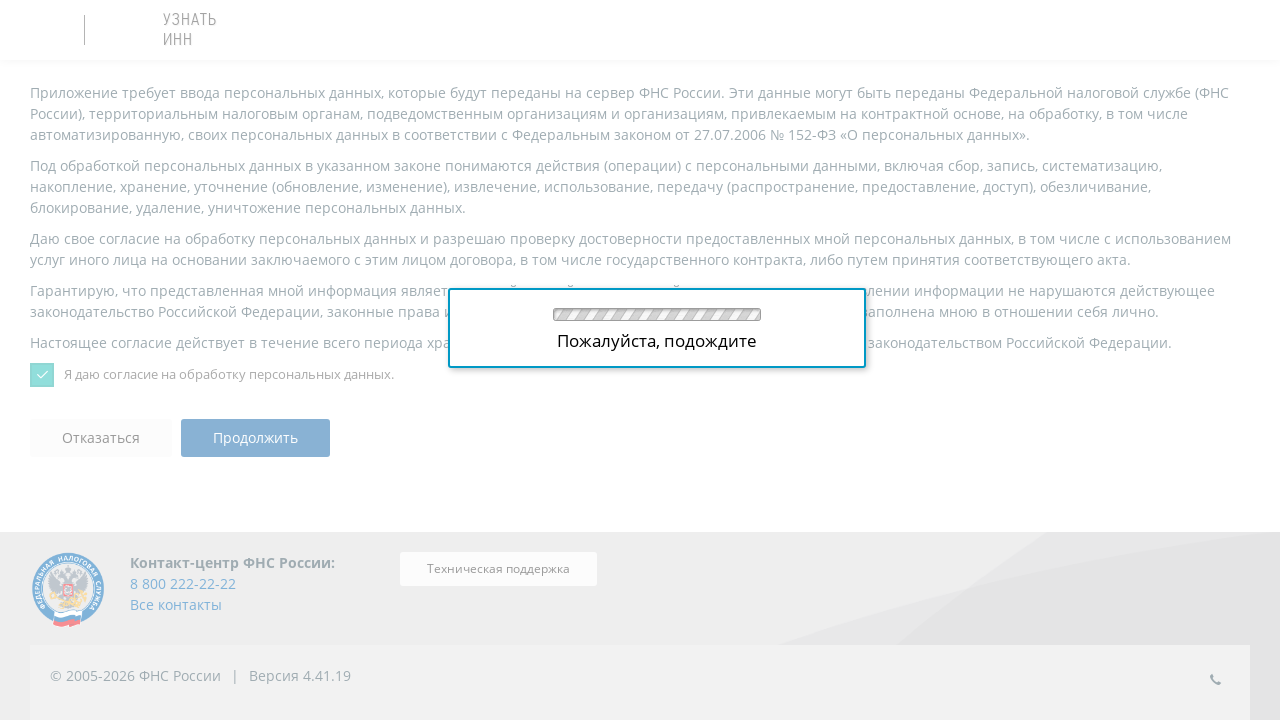

Filled surname field with 'Иванов' on #fam
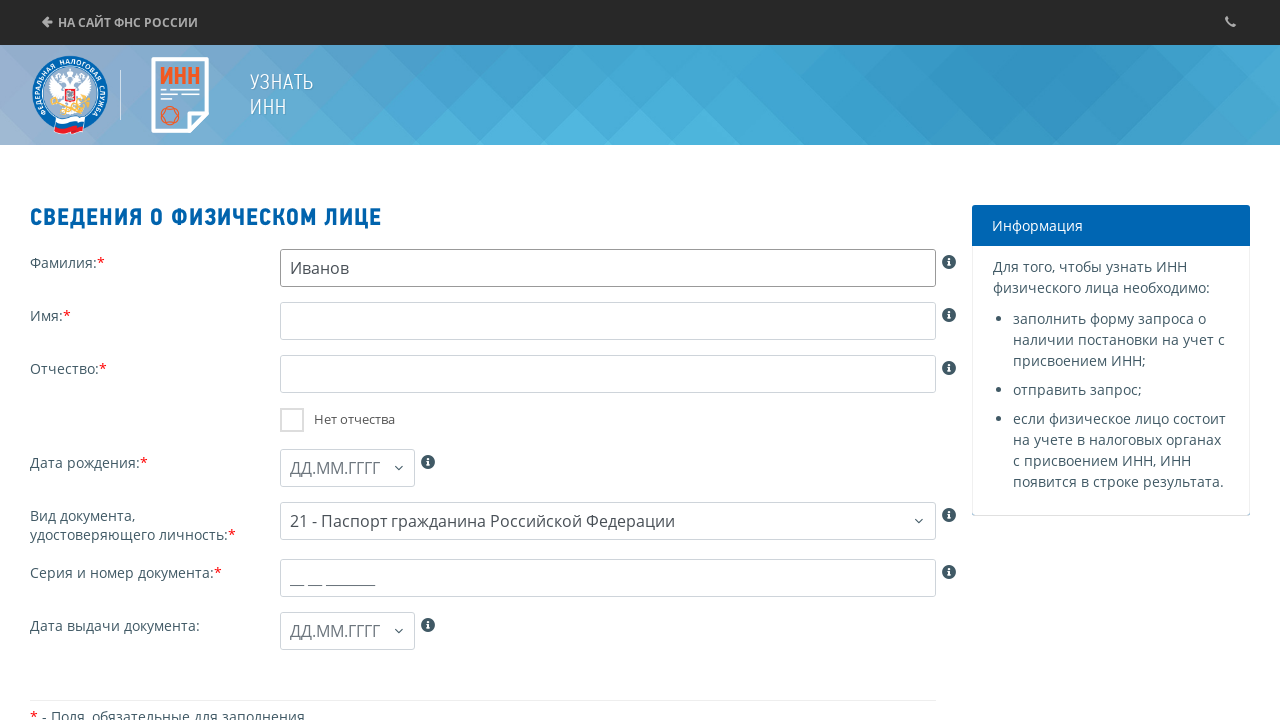

Filled name field with 'Иван' on #nam
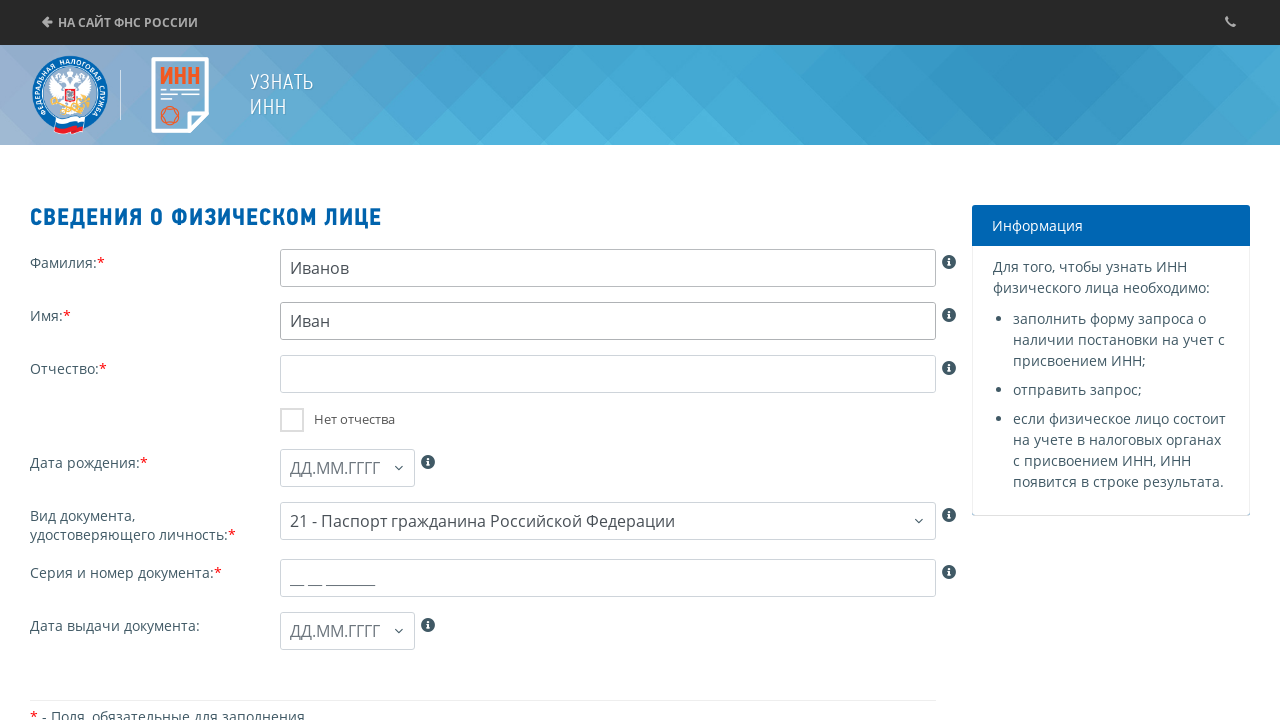

Filled patronymic field with 'Иванович' on #otch
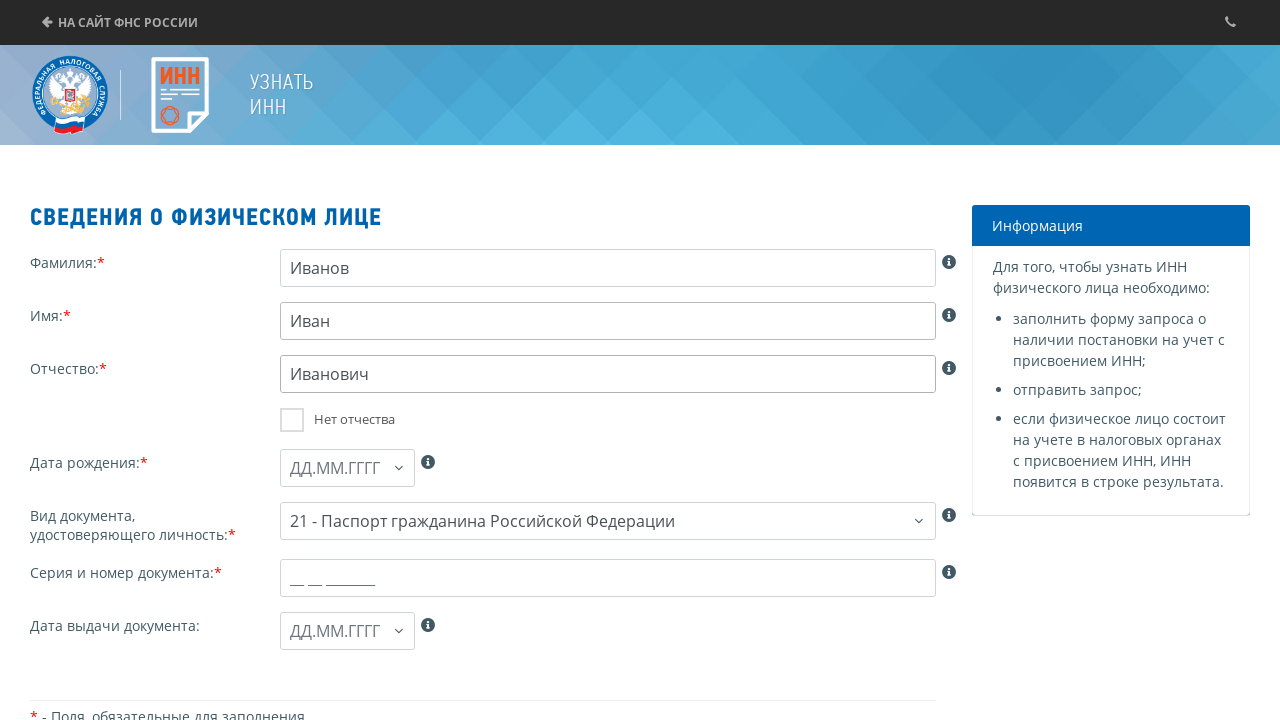

Filled date of birth with '15.03.1985' on #bdate
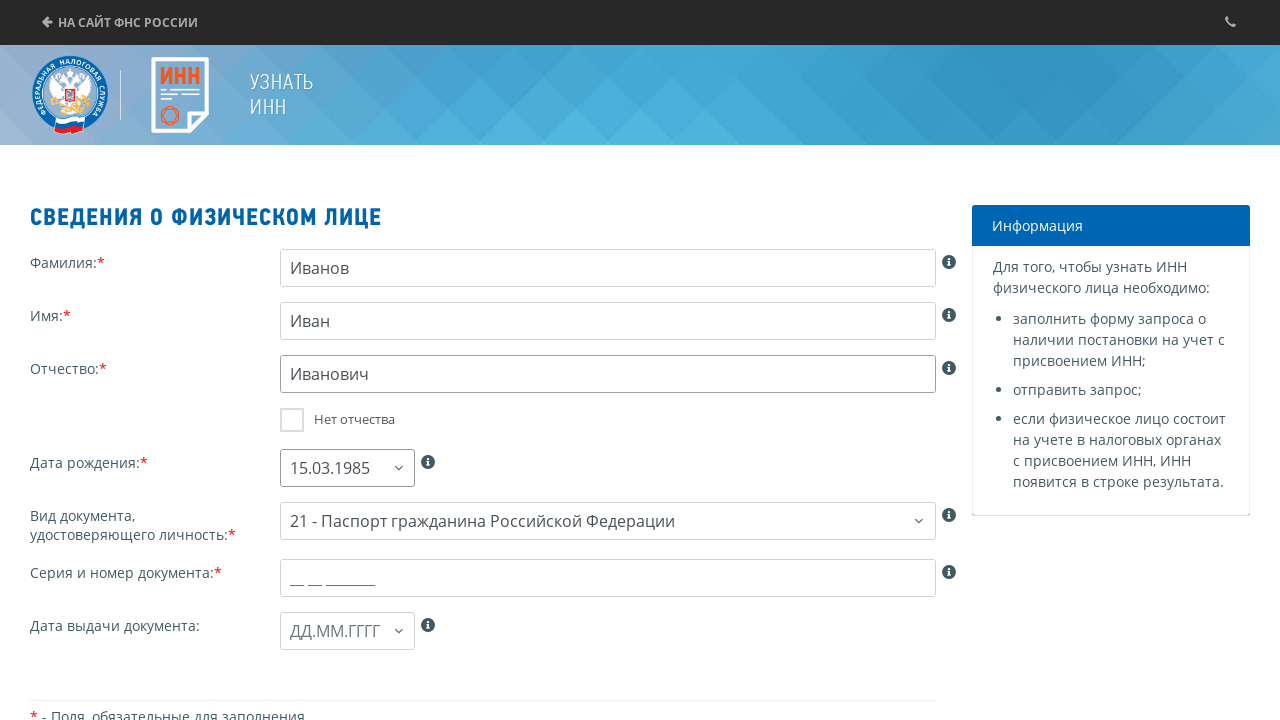

Clicked document type dropdown to open options at (919, 521) on #uni_select_1
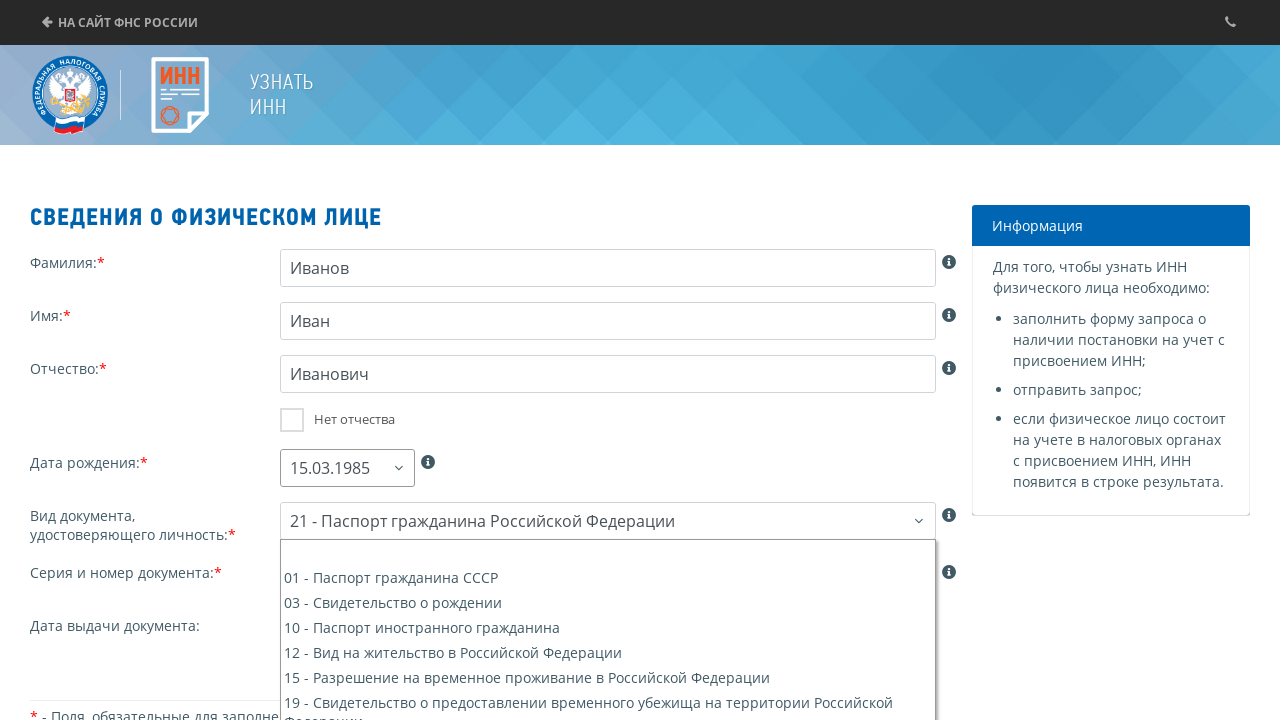

Selected document type from dropdown menu at (608, 418) on #uni_select_4 > li:nth-child(9)
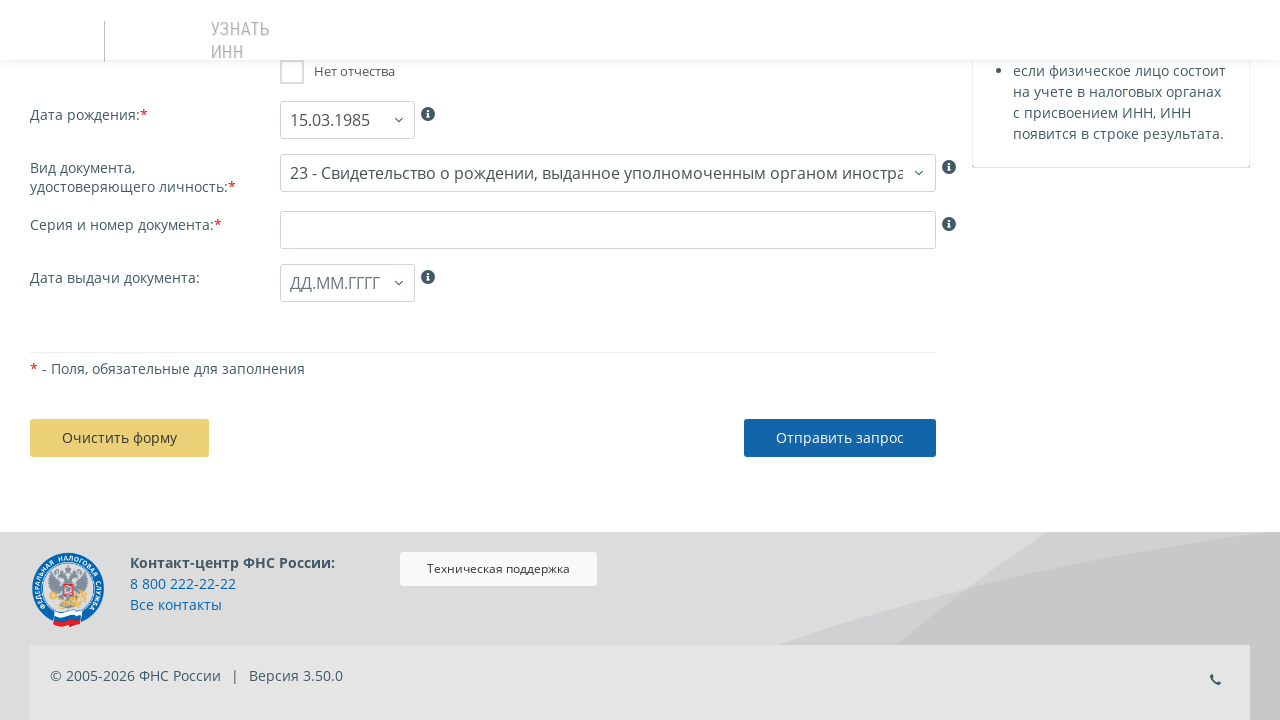

Filled passport number with '45 12 567890' on #docno
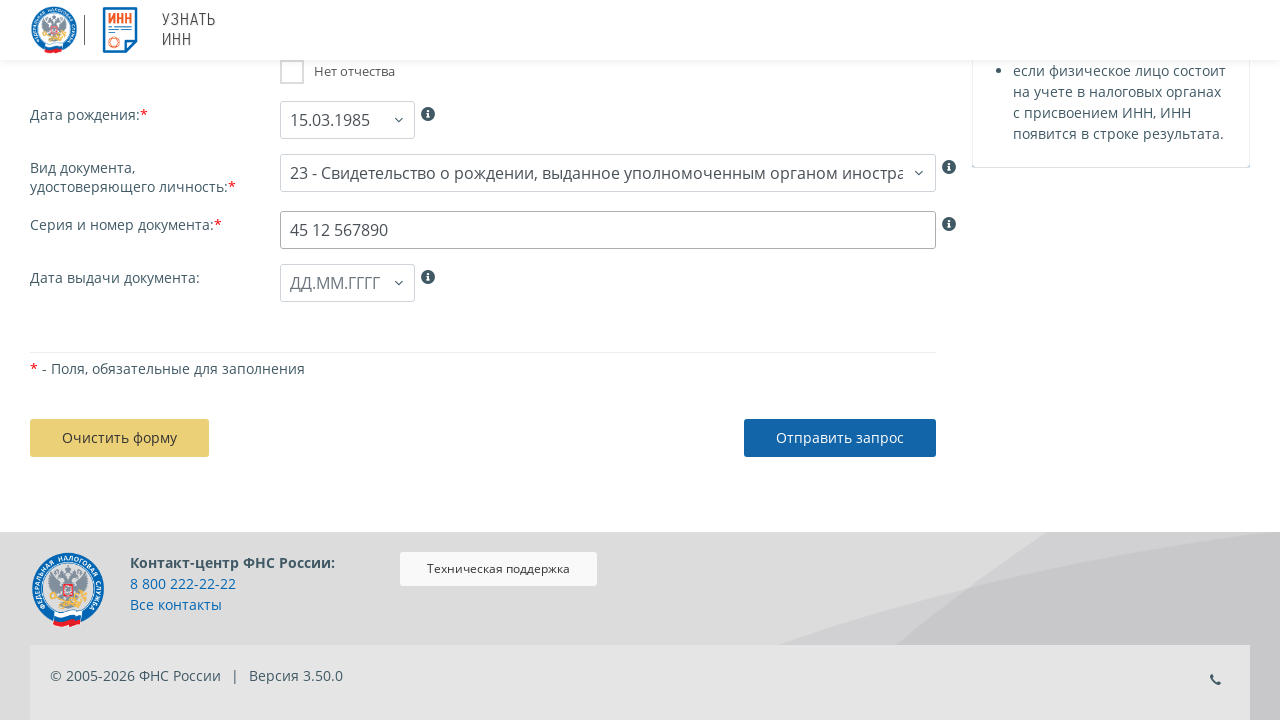

Filled passport issue date with '10.05.2005' on #docdt
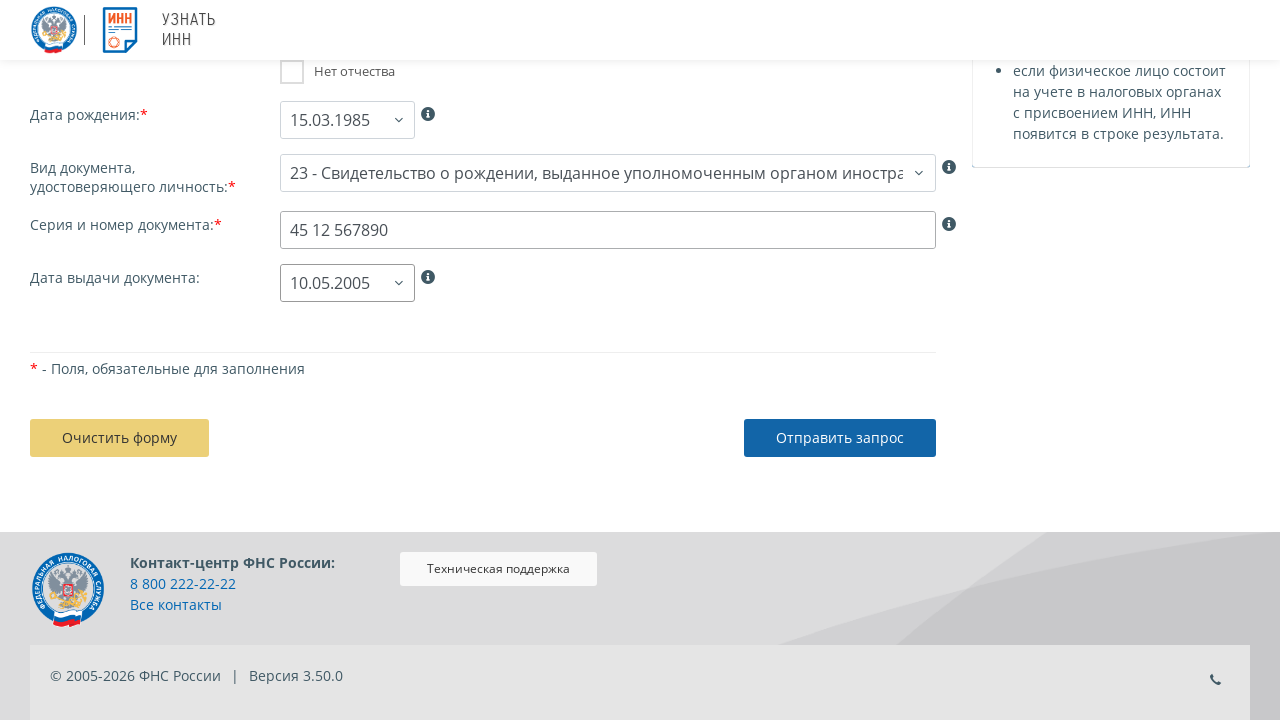

Clicked submit button to send INN request form at (840, 438) on #btn_send
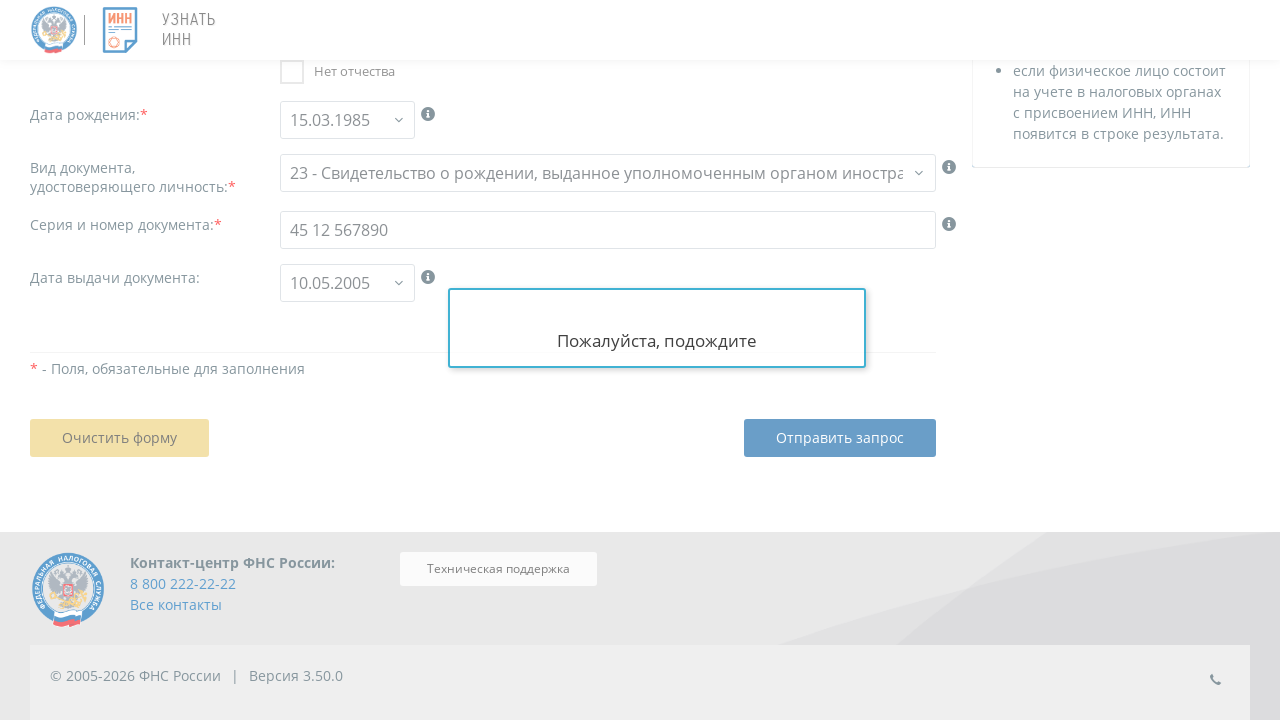

Waited for results to load after form submission
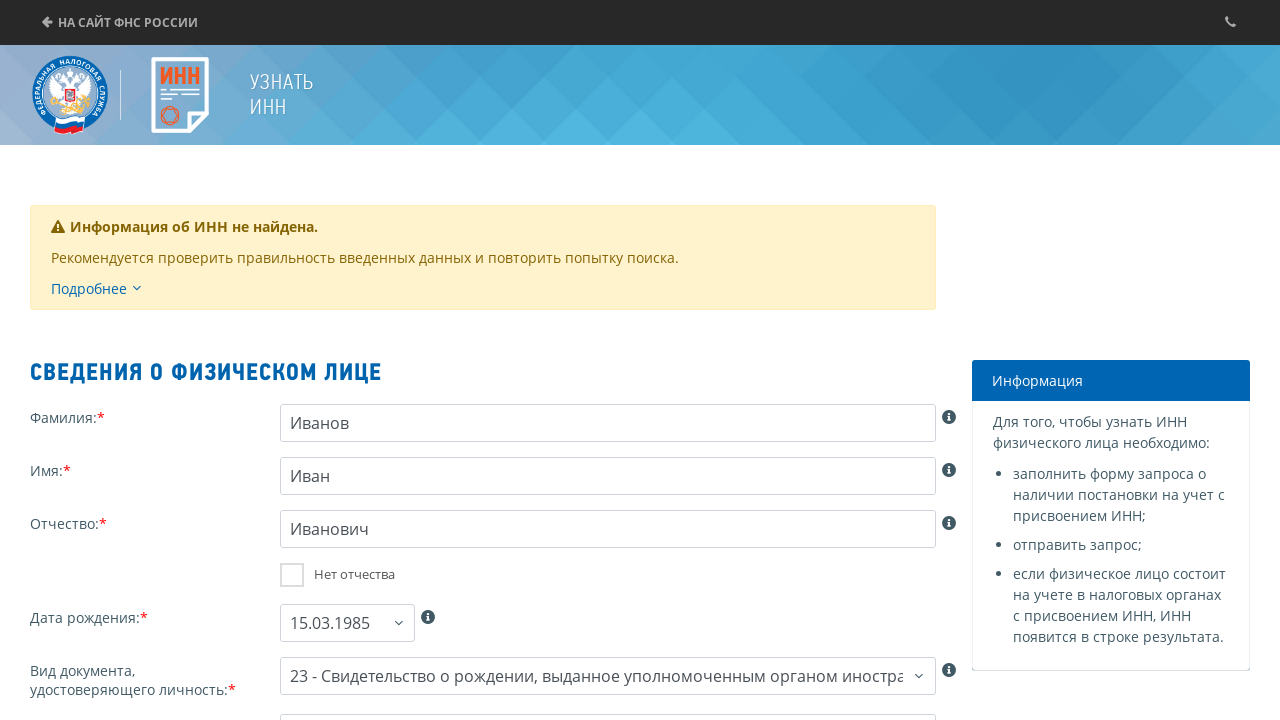

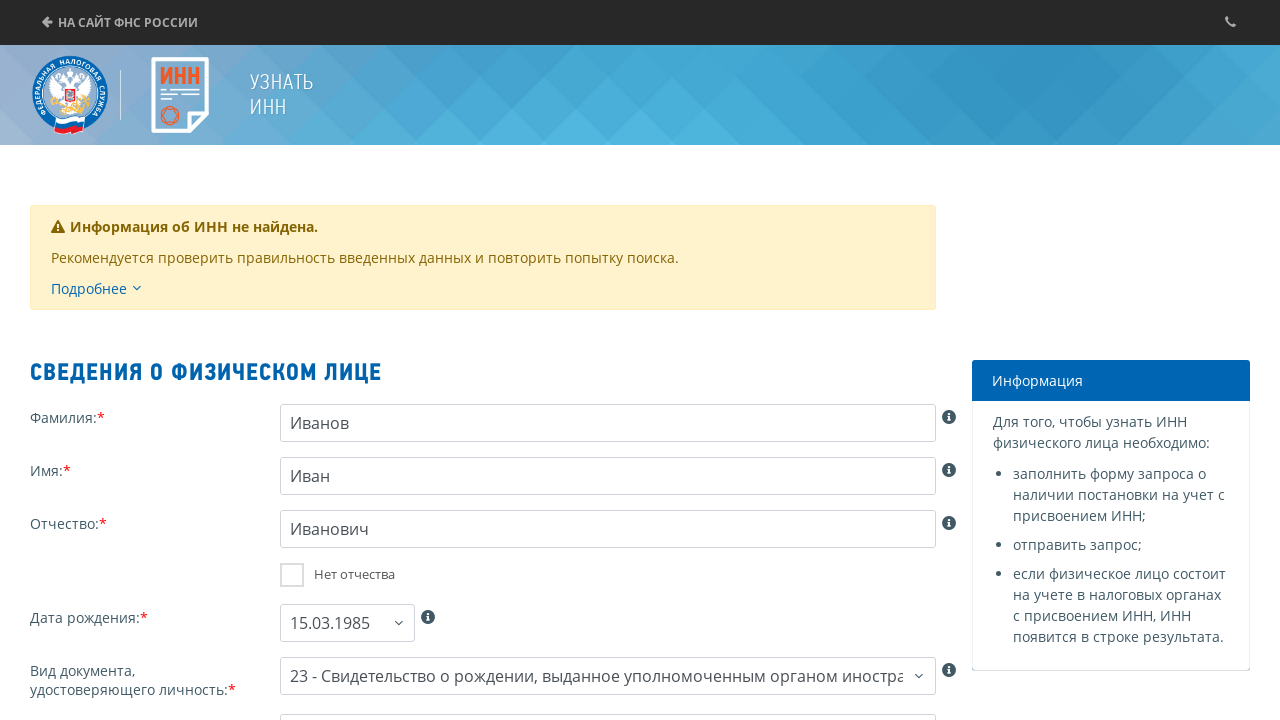